Solves a math problem by extracting a value from an element attribute, calculating the result, and submitting a form with the answer along with checkbox and radio button selections

Starting URL: http://suninjuly.github.io/get_attribute.html

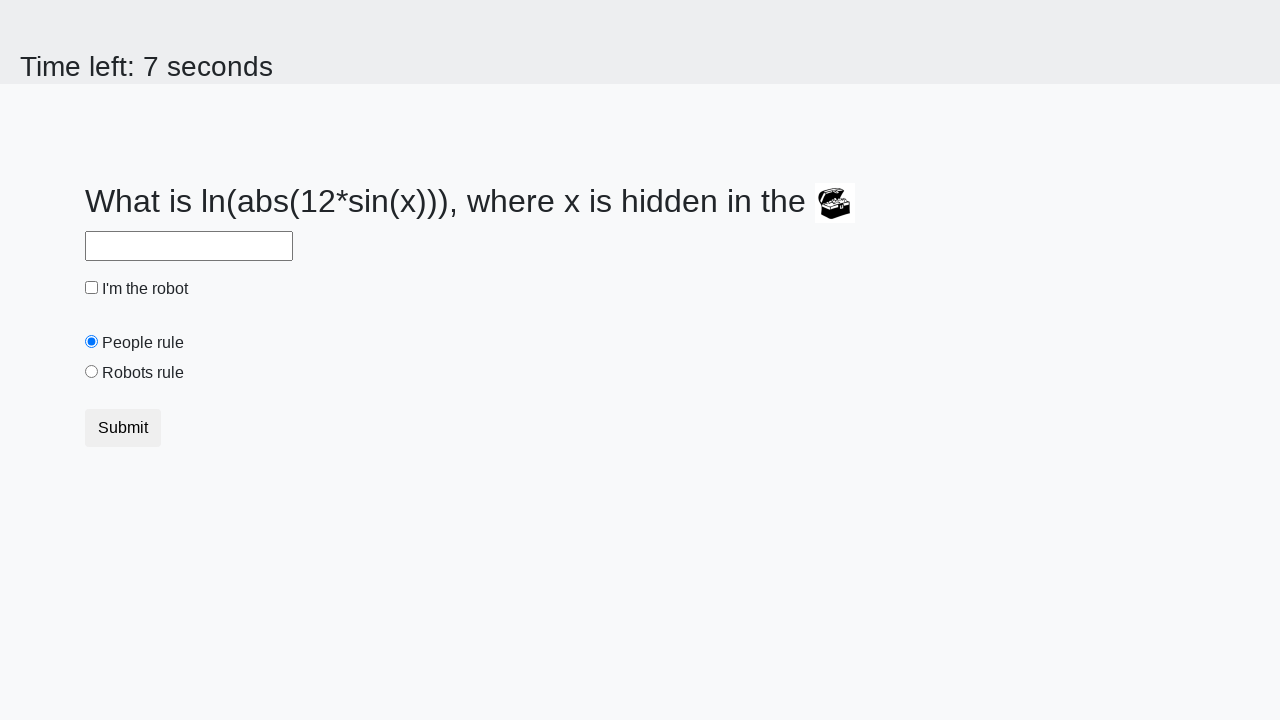

Located treasure element with ID 'treasure'
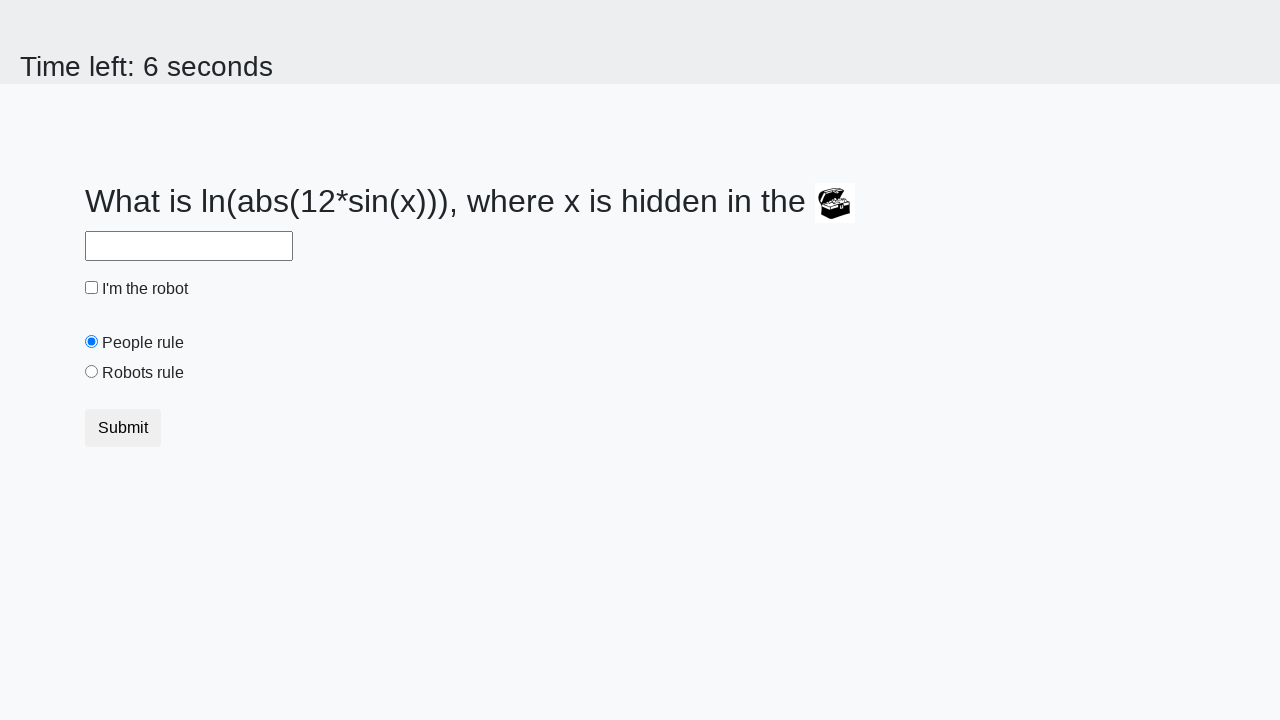

Extracted valuex attribute from treasure element: 807
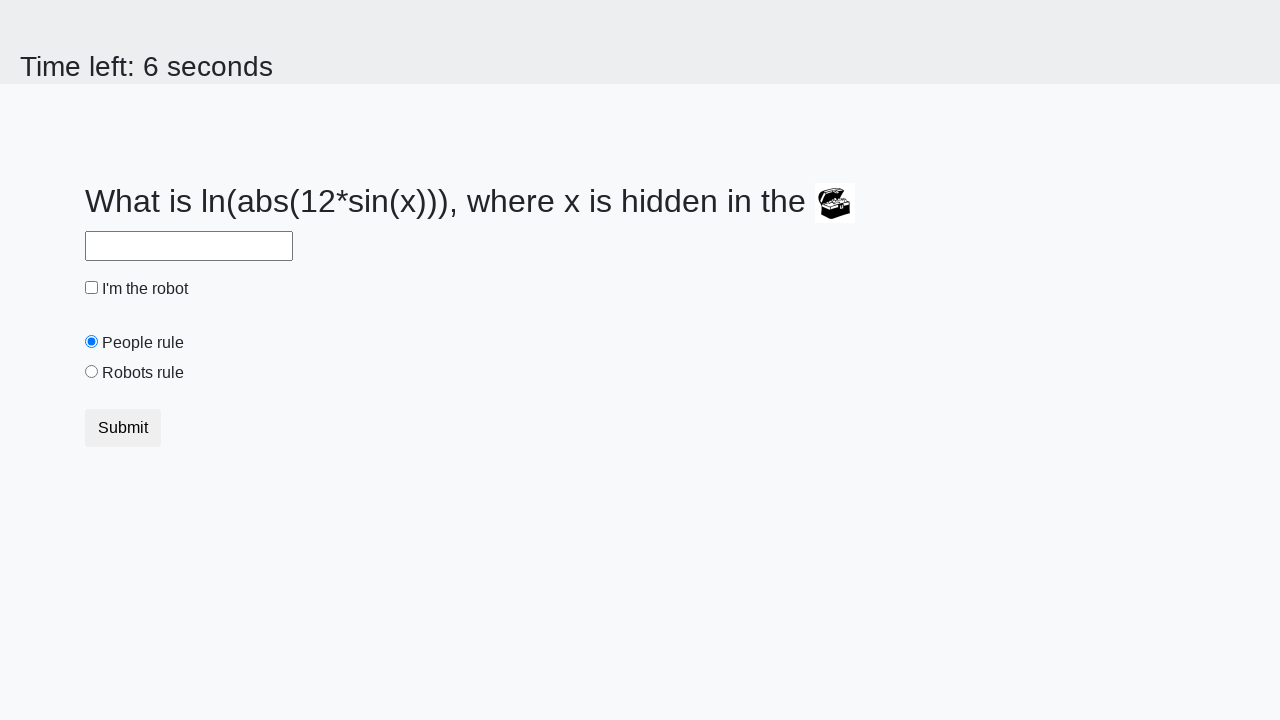

Calculated answer using formula: 1.516142881559993
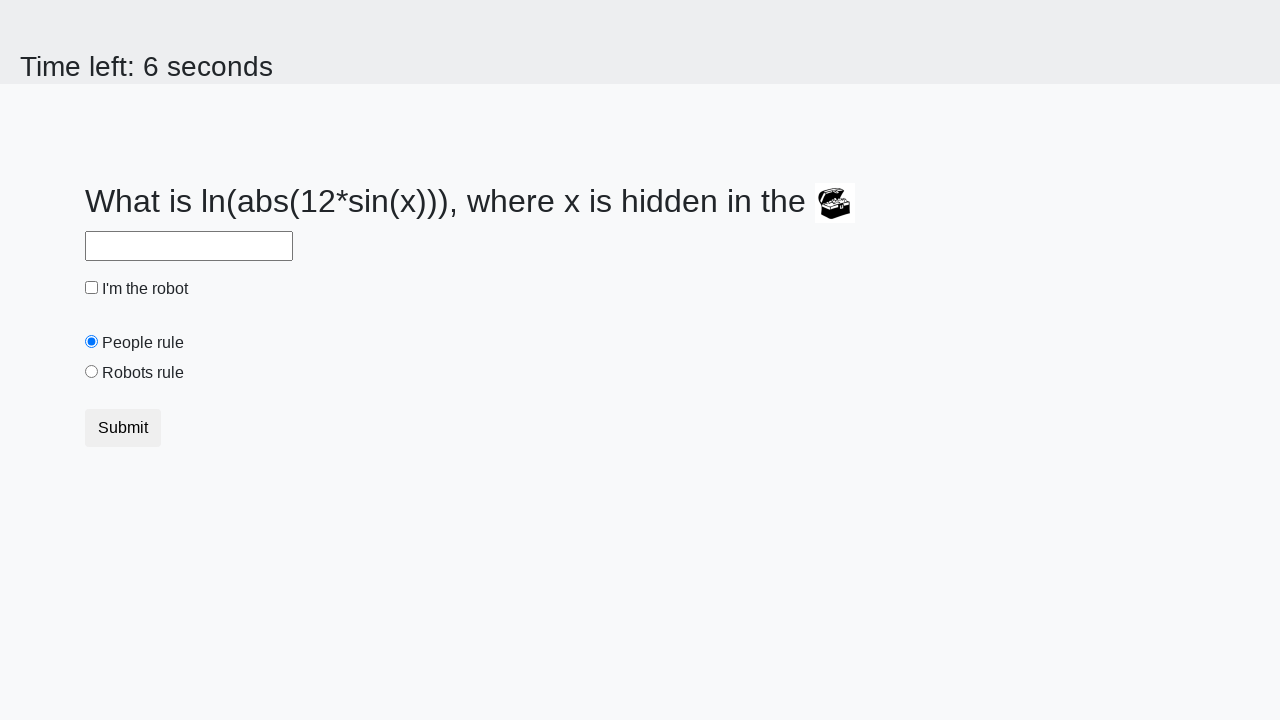

Filled answer field with calculated value: 1.516142881559993 on #answer
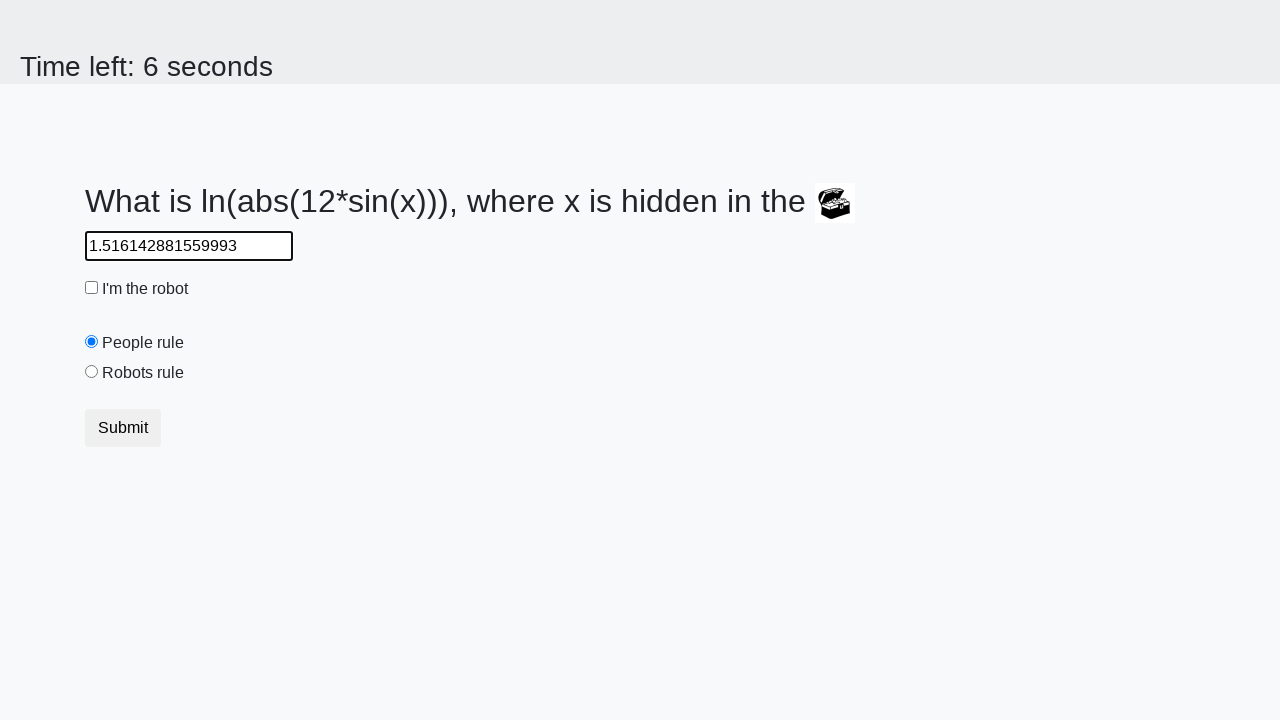

Clicked robot checkbox at (92, 288) on #robotCheckbox
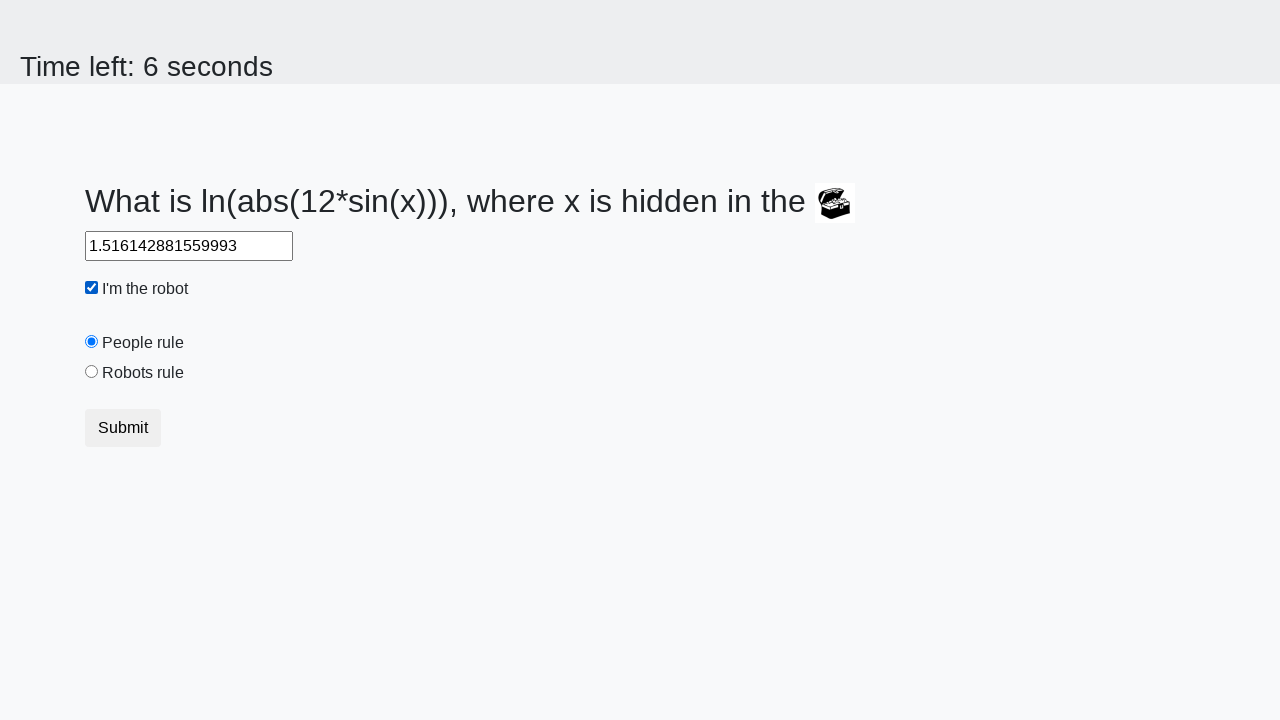

Clicked robots rule radio button at (92, 372) on #robotsRule
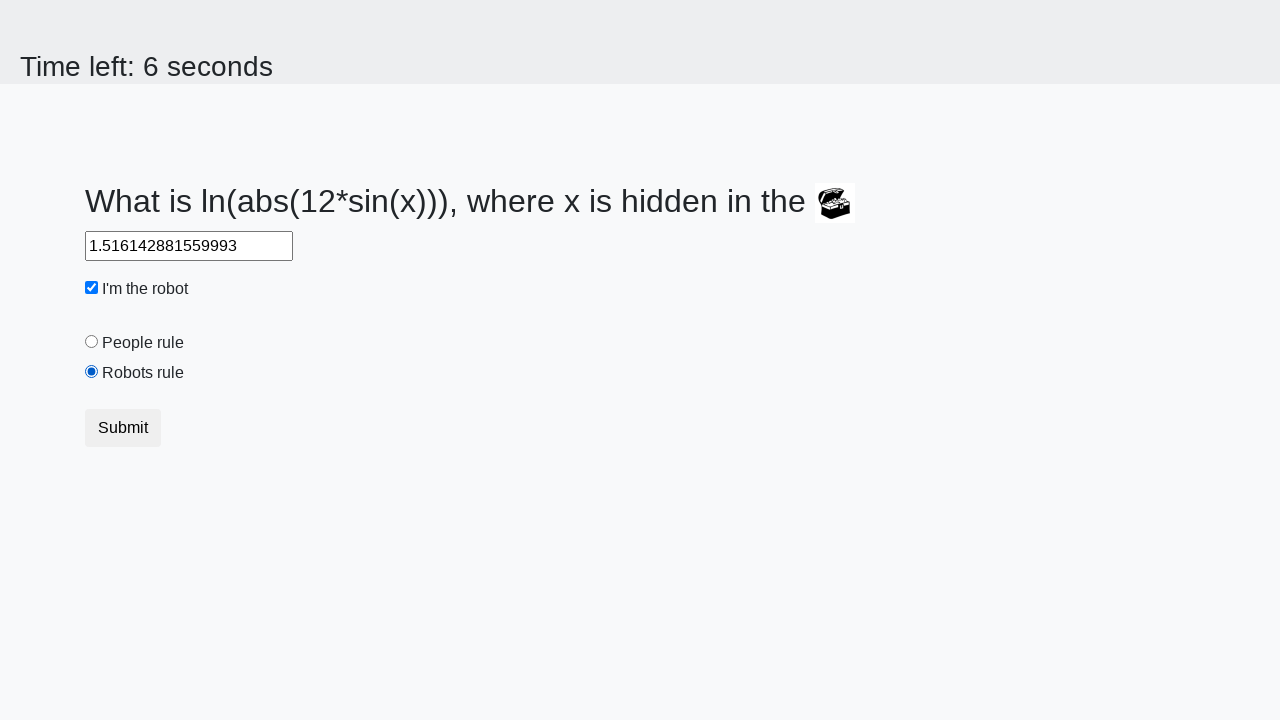

Clicked submit button to submit form at (123, 428) on button.btn
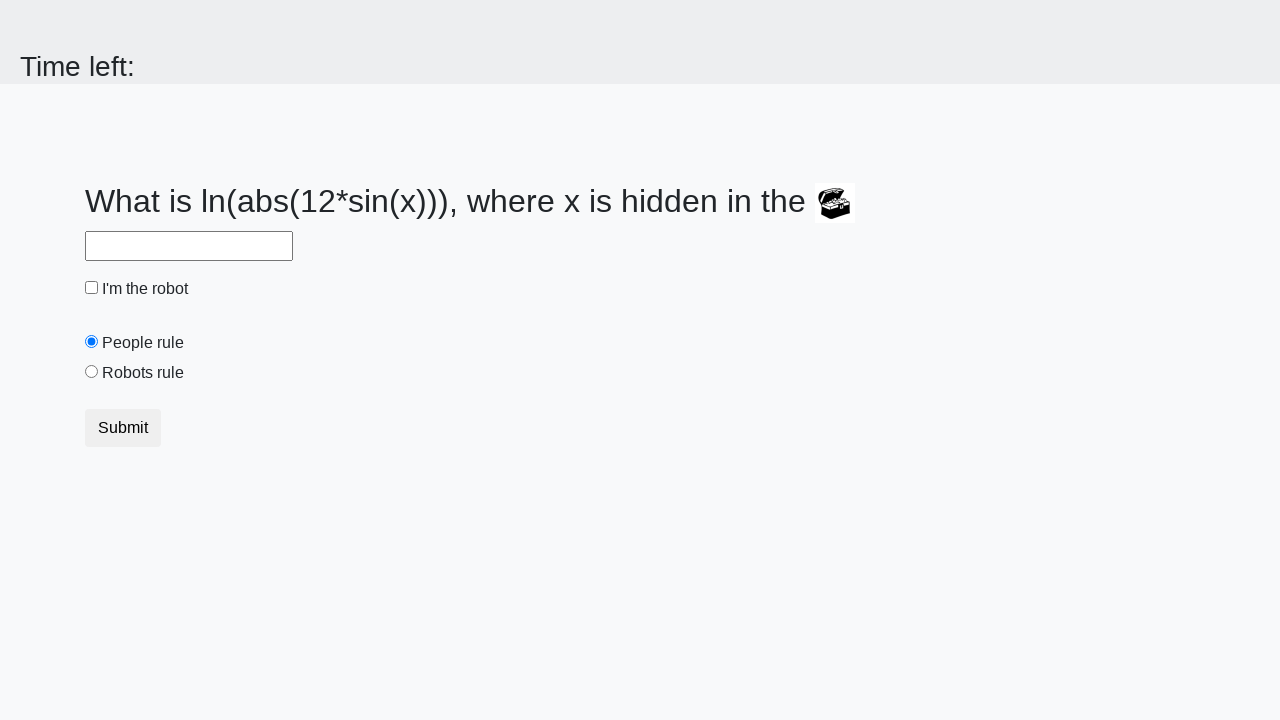

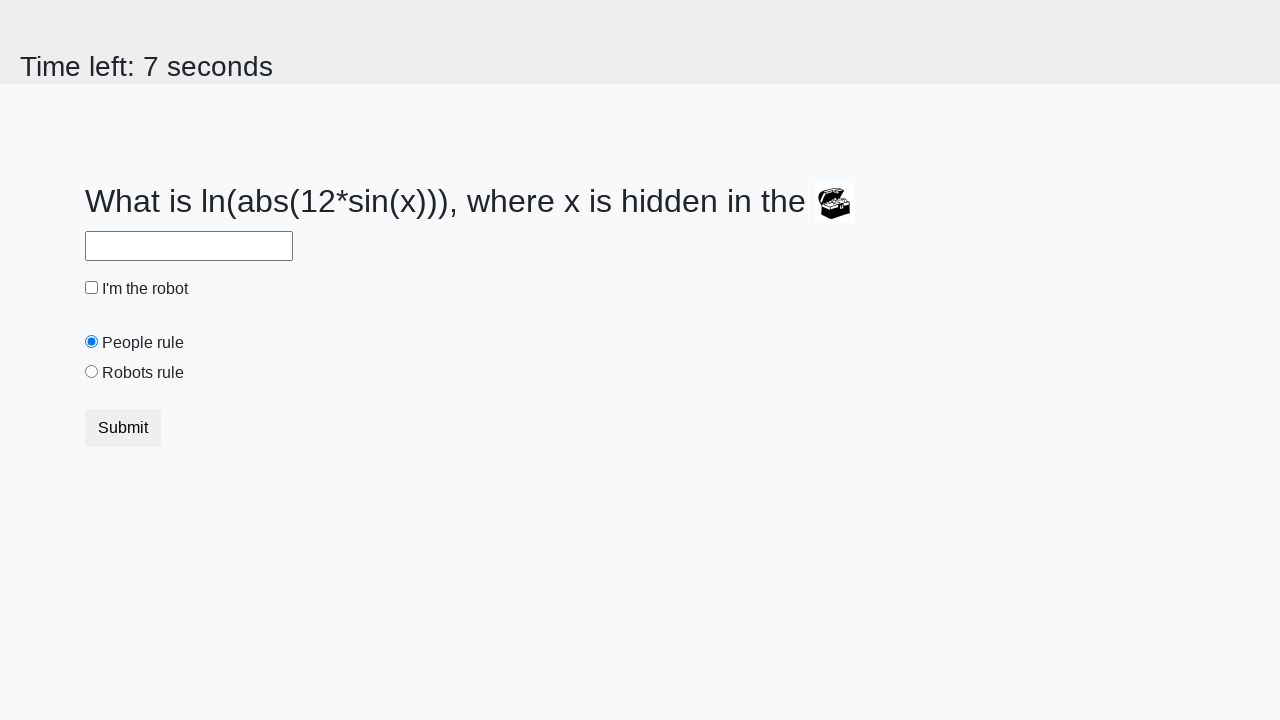